Tests file upload functionality by navigating to the file upload page, selecting a file, and clicking the upload button to submit it.

Starting URL: https://the-internet.herokuapp.com/

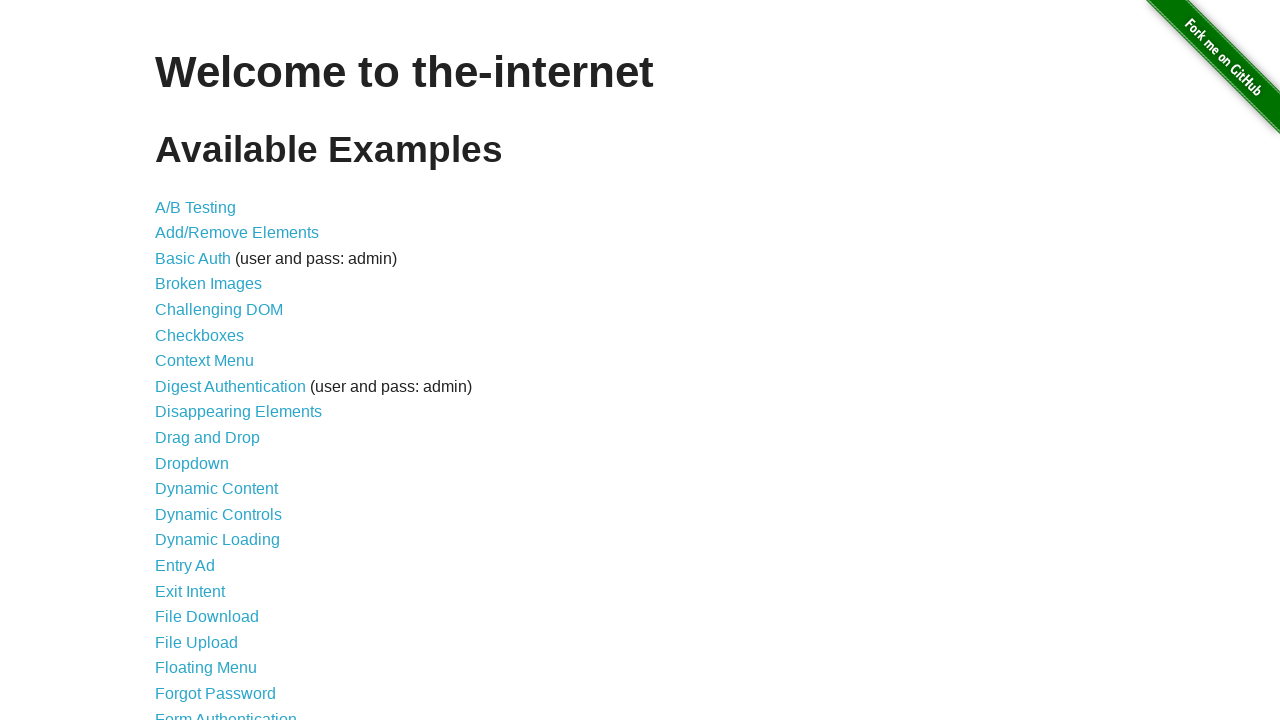

Clicked 'File Upload' link to navigate to upload page at (196, 642) on text=File Upload
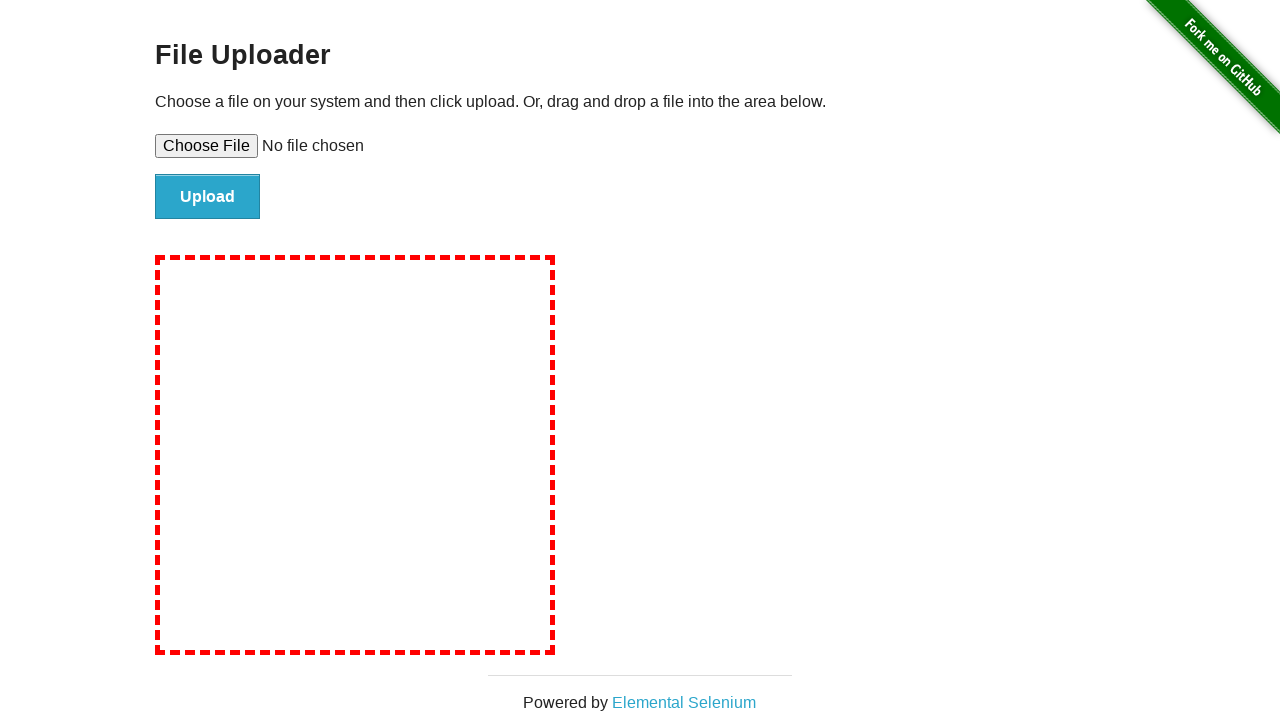

File upload page loaded successfully
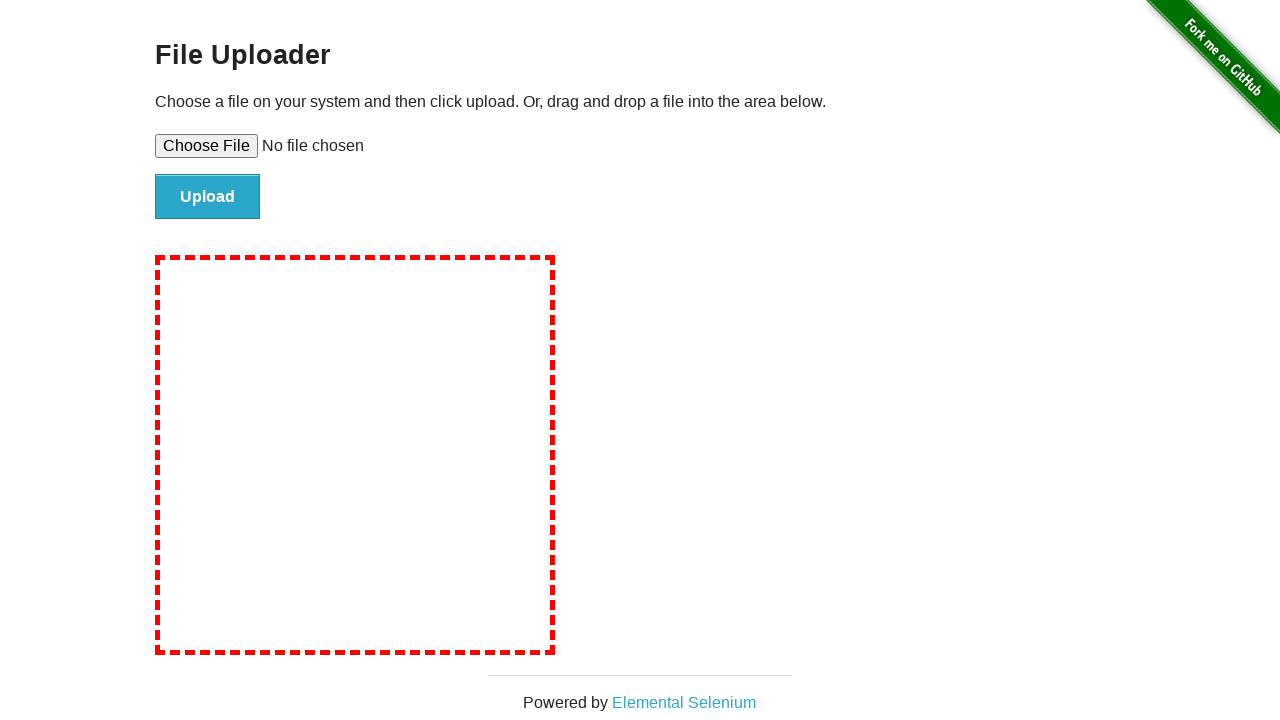

Created temporary test file for upload
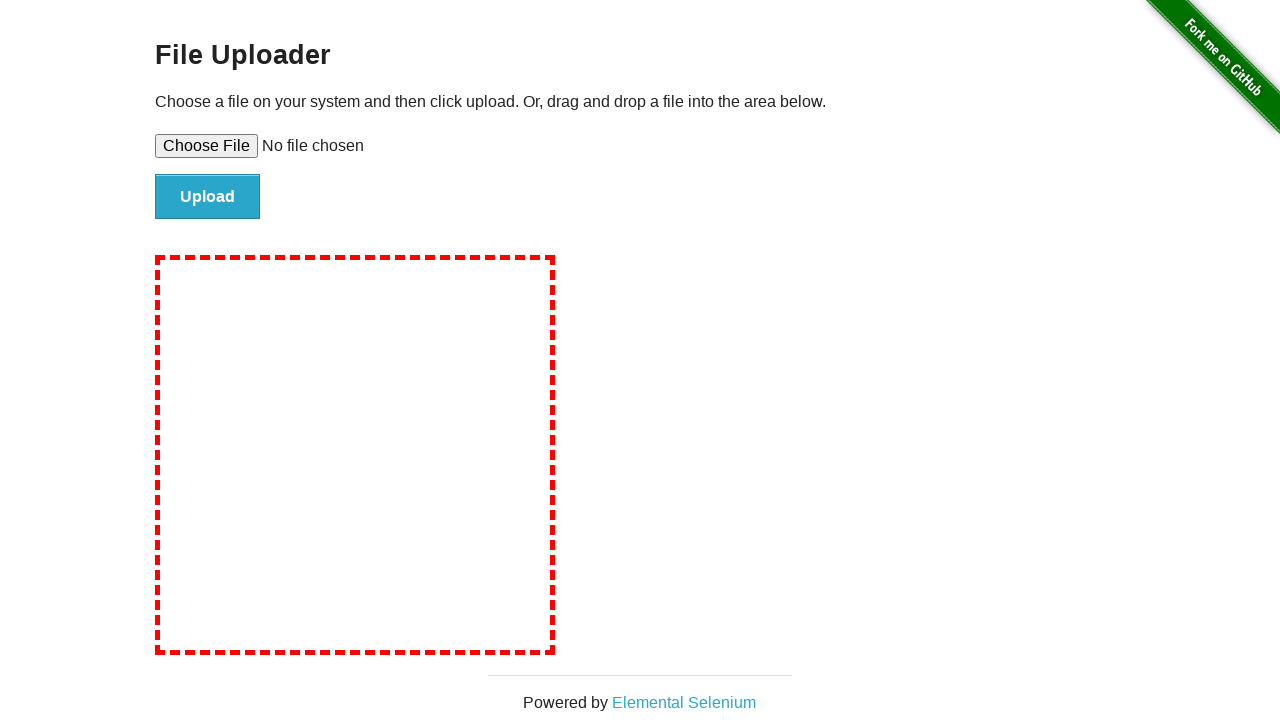

Selected test file for upload
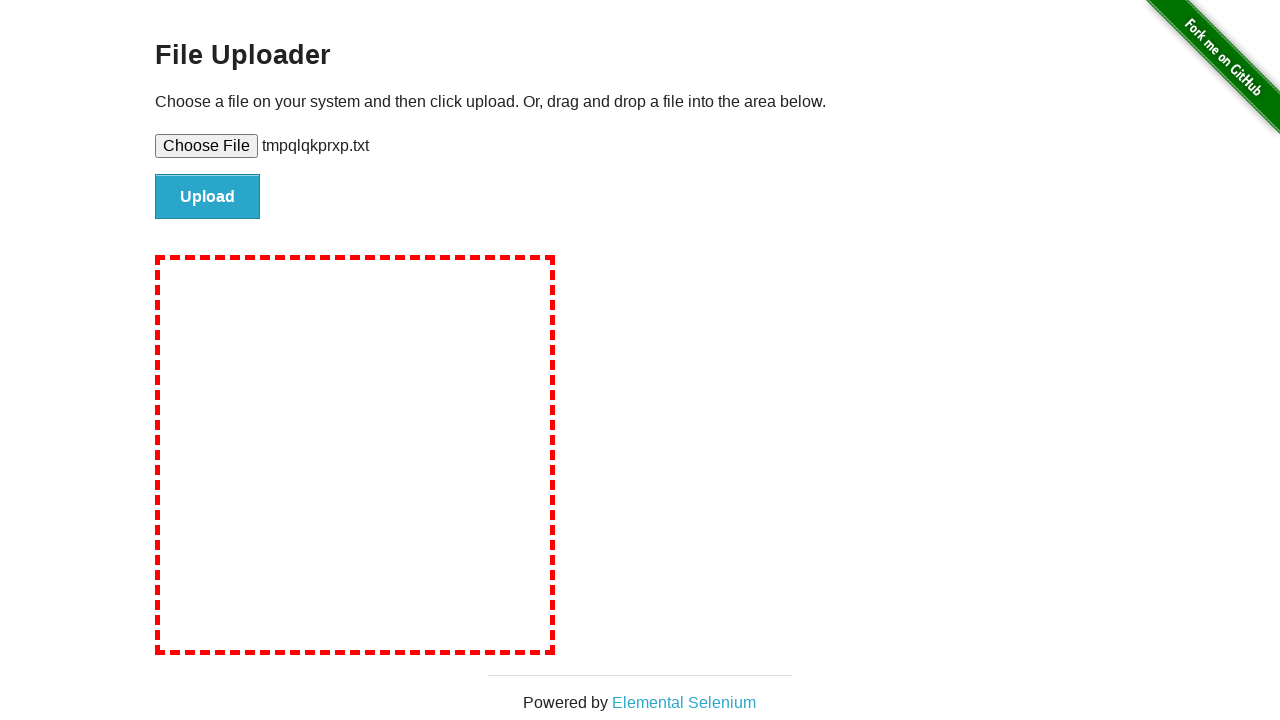

Clicked upload button to submit file at (208, 197) on #file-submit
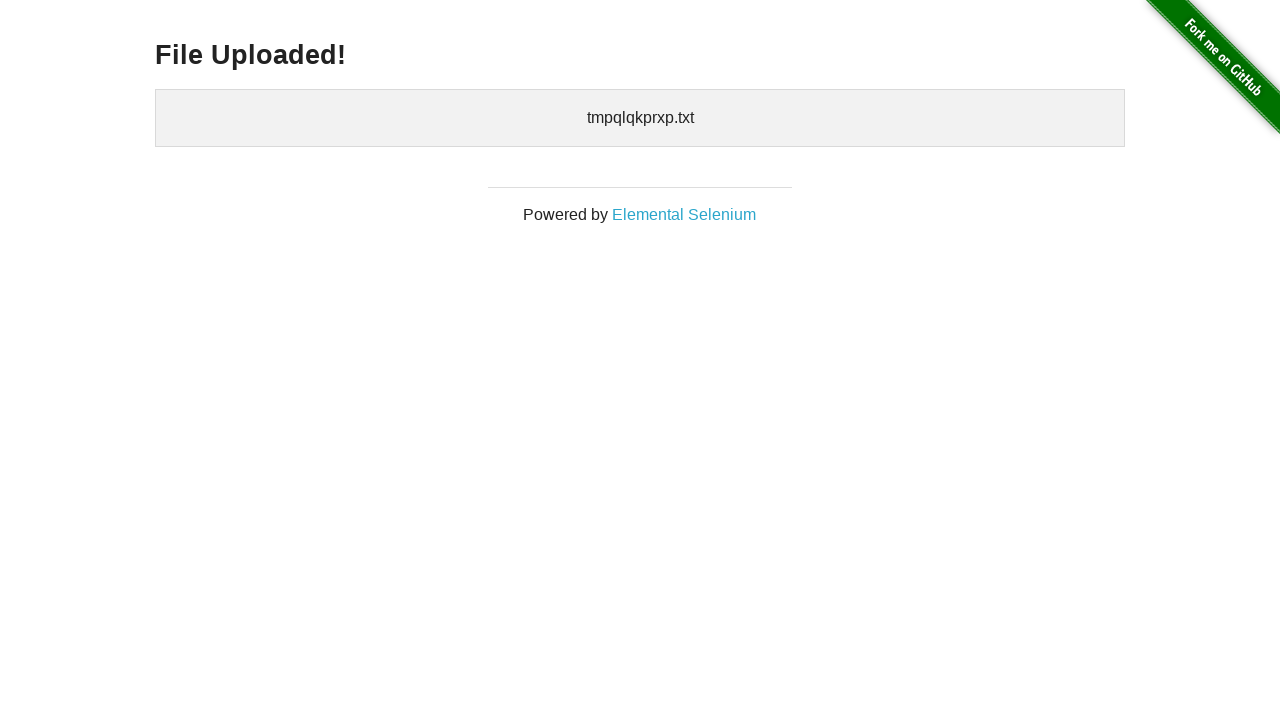

File upload completed and confirmation page loaded
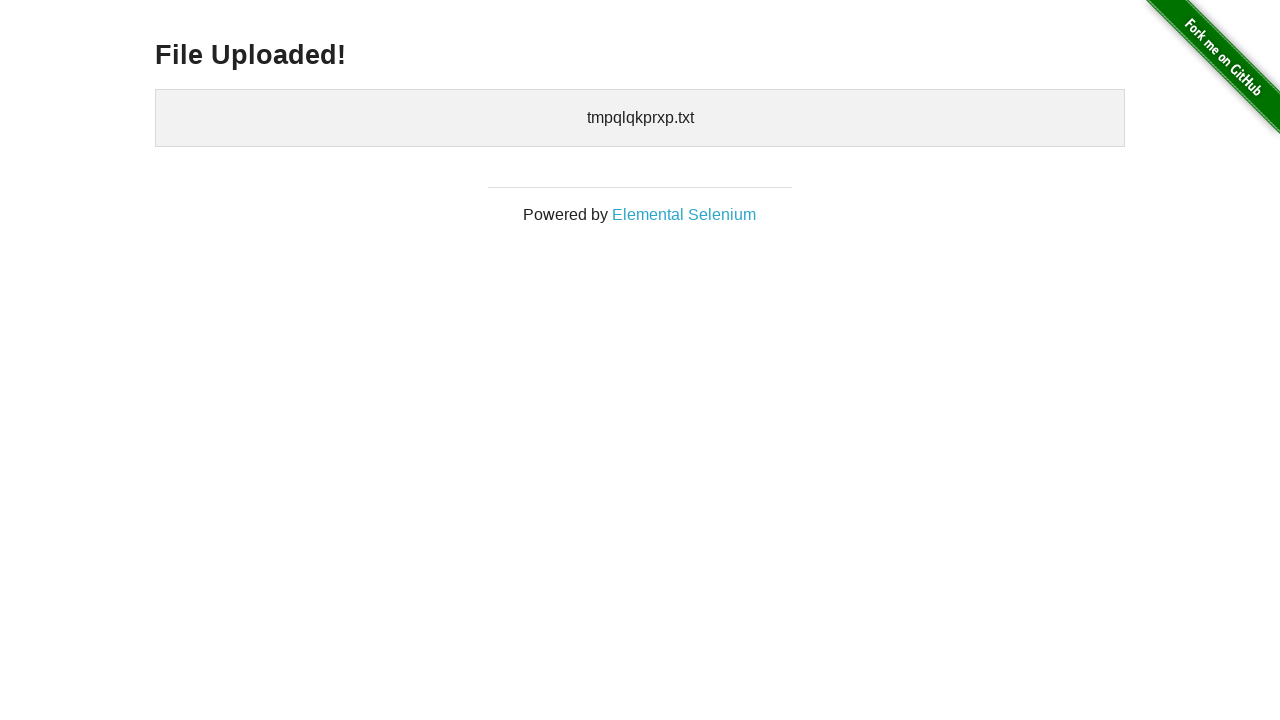

Cleaned up temporary file
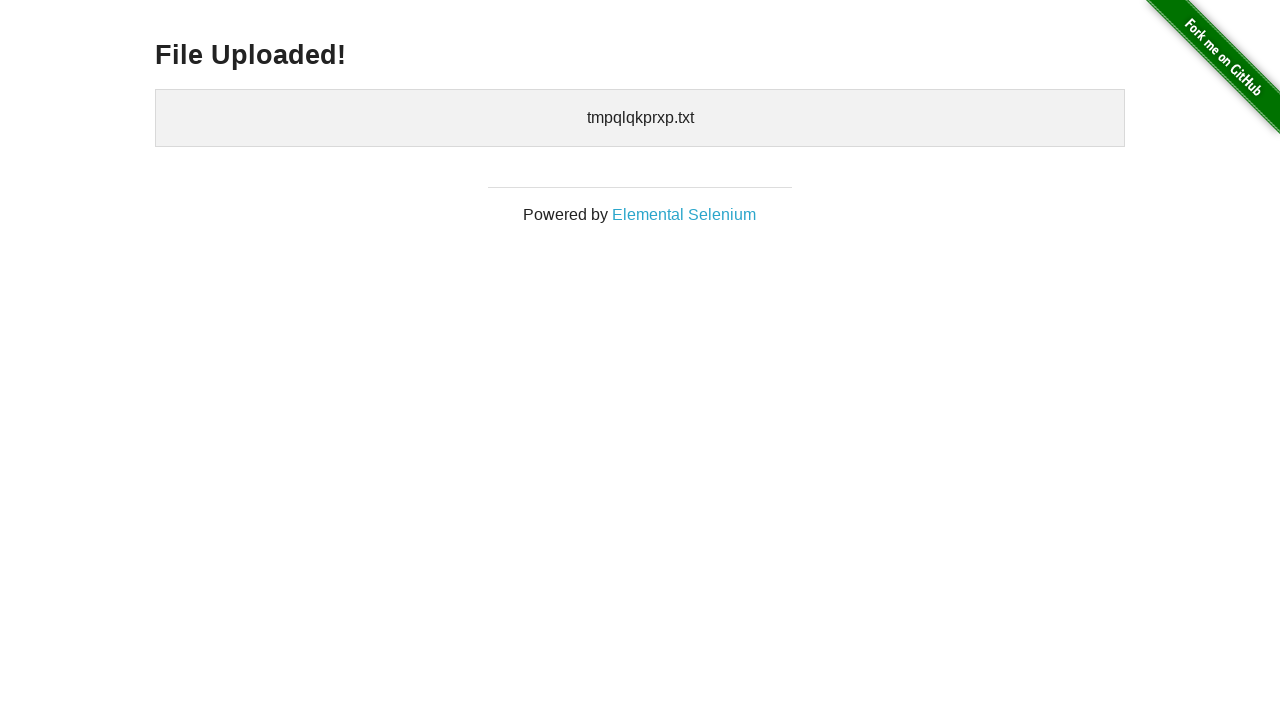

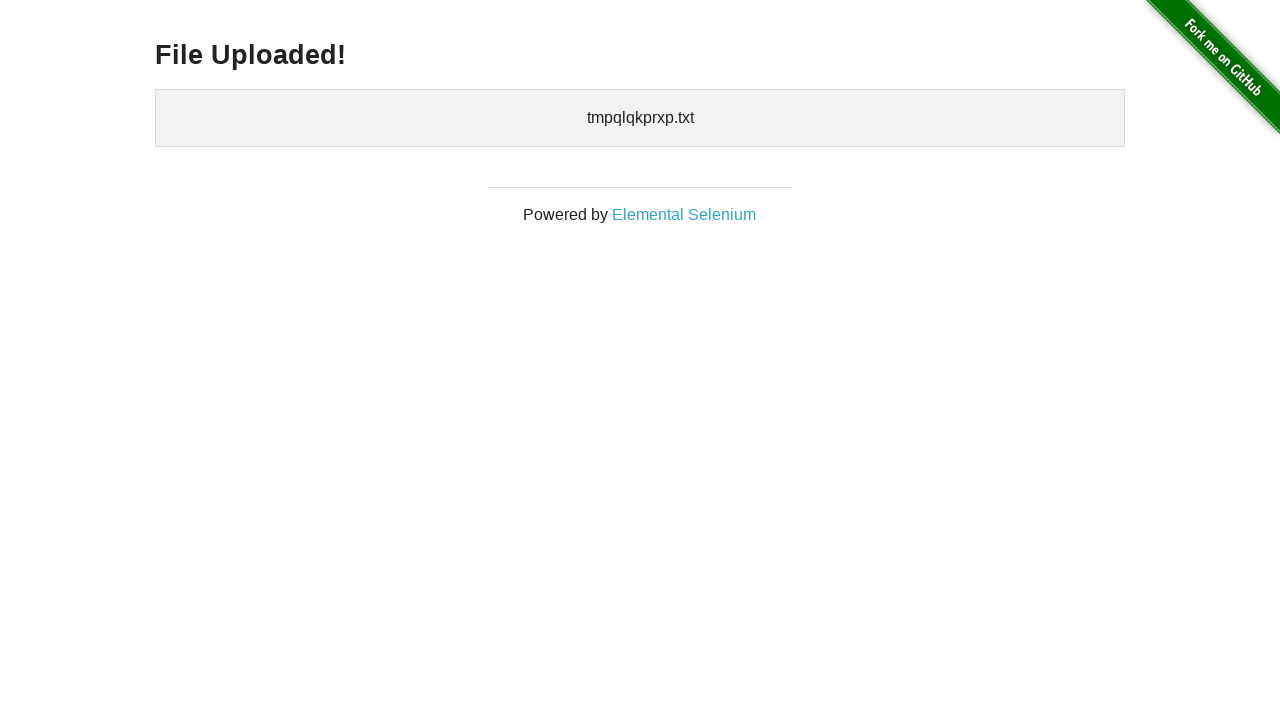